Automates filling out a Google Forms attendance form with personal information including dropdown selection, text inputs, and textarea fields

Starting URL: https://docs.google.com/forms/d/e/1FAIpQLScB4RZrYntzRCuWf-5GtL0QY1701dm4JQ9OoL7wfqXnArxIsA/viewform

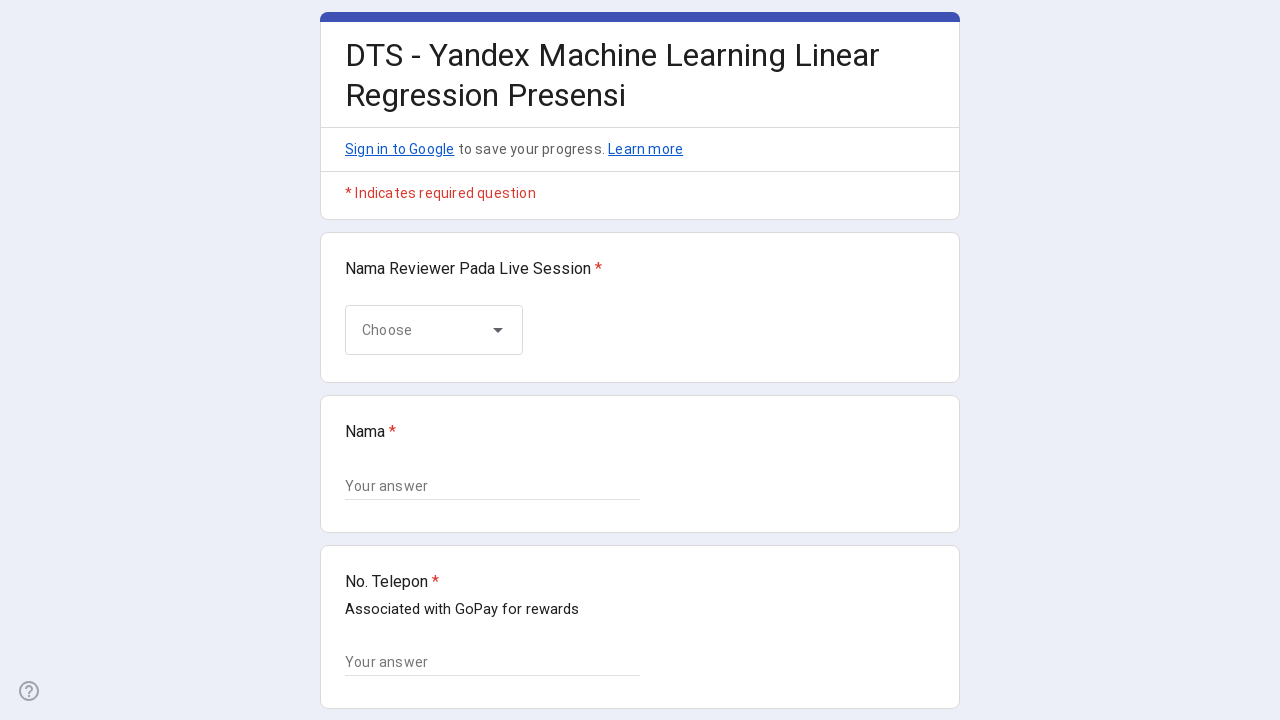

Form loaded and ready
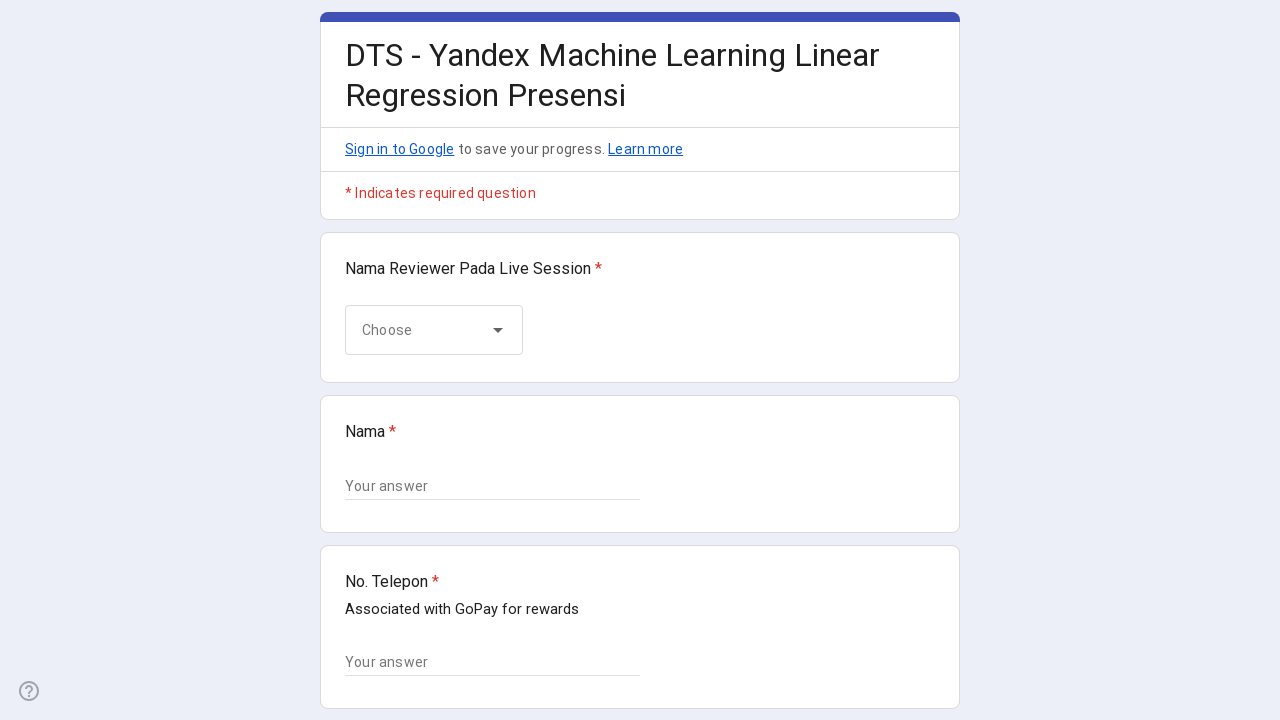

Waited 2 seconds for form to fully render
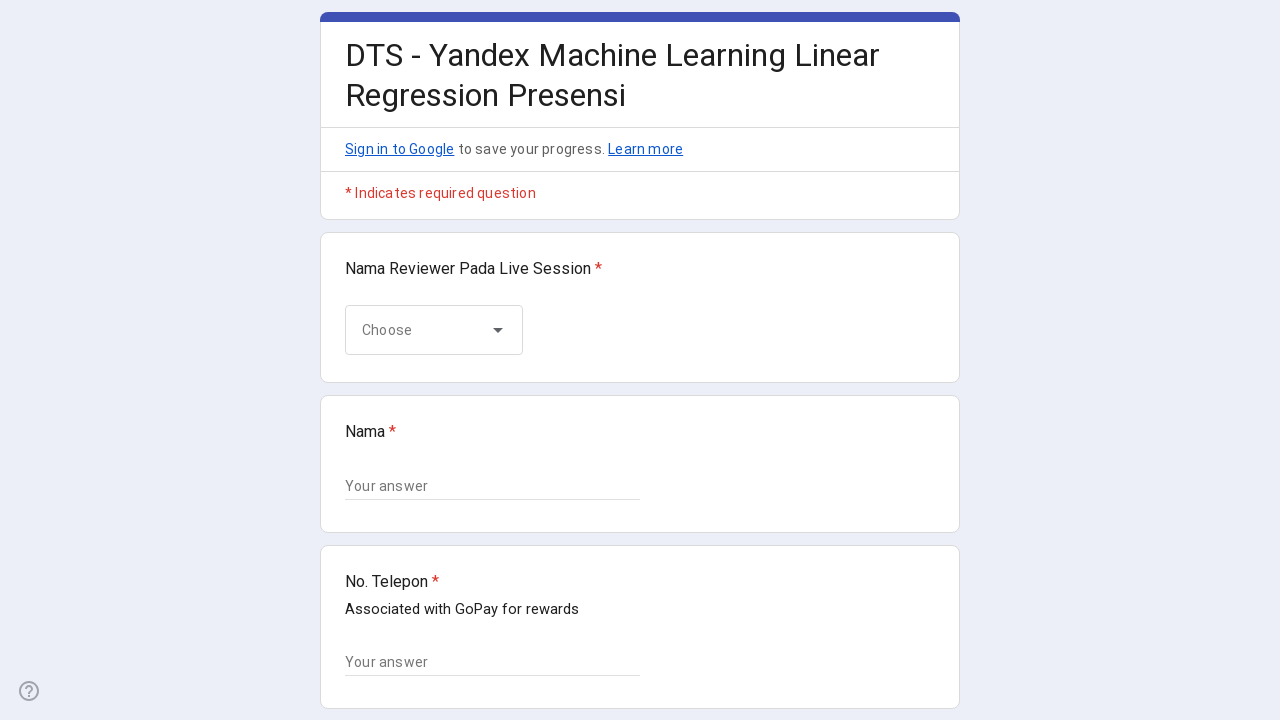

Scrolled dropdown into view
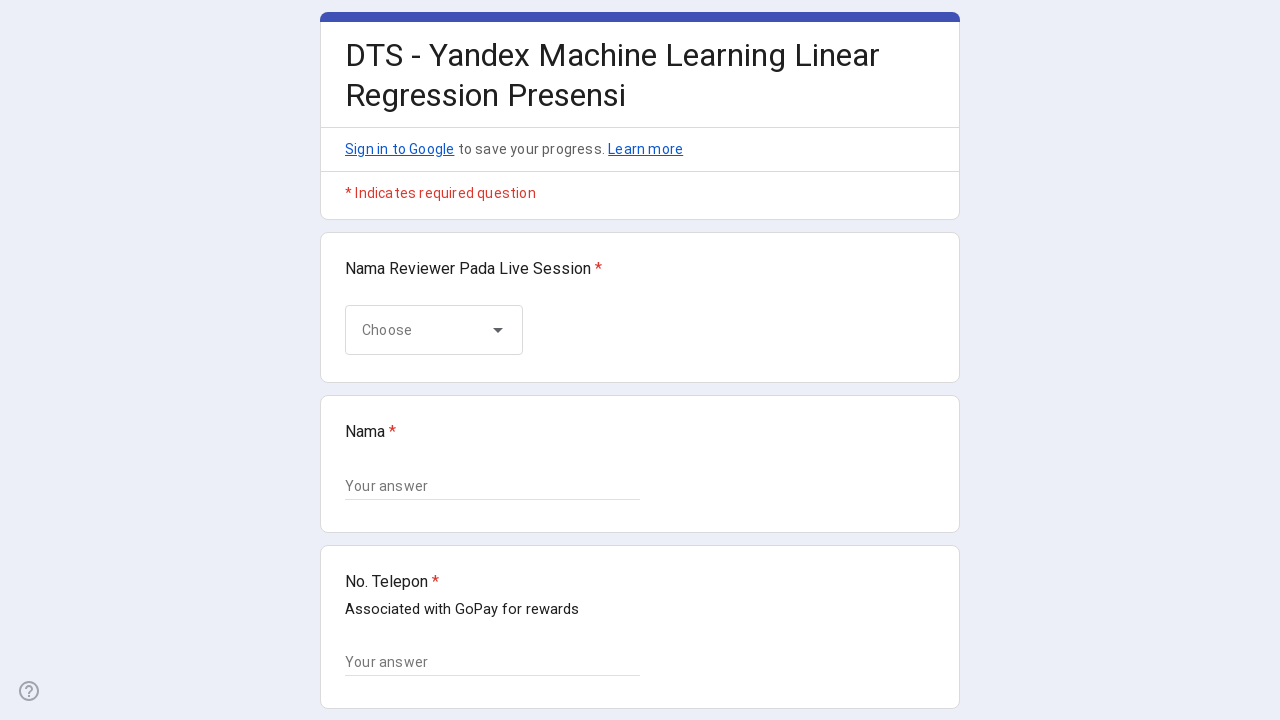

Clicked reviewer dropdown to open it at (434, 330) on div[role="listbox"] >> nth=0
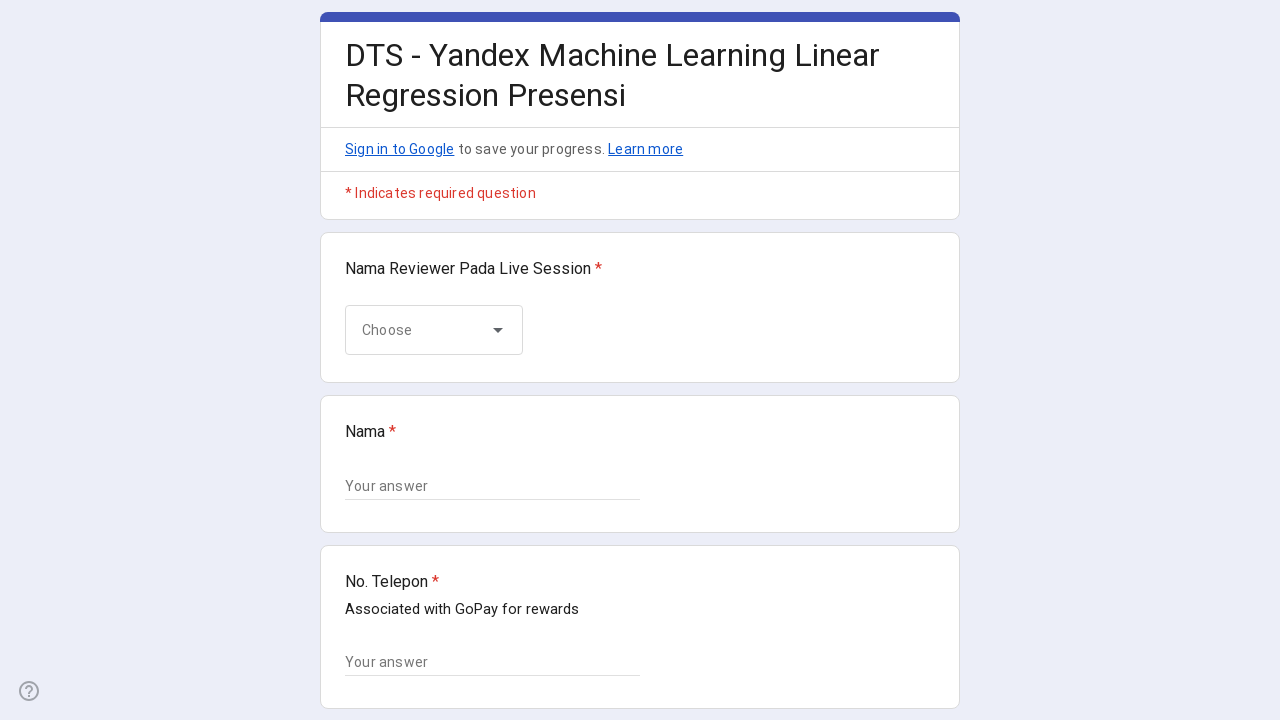

Waited for dropdown options to load
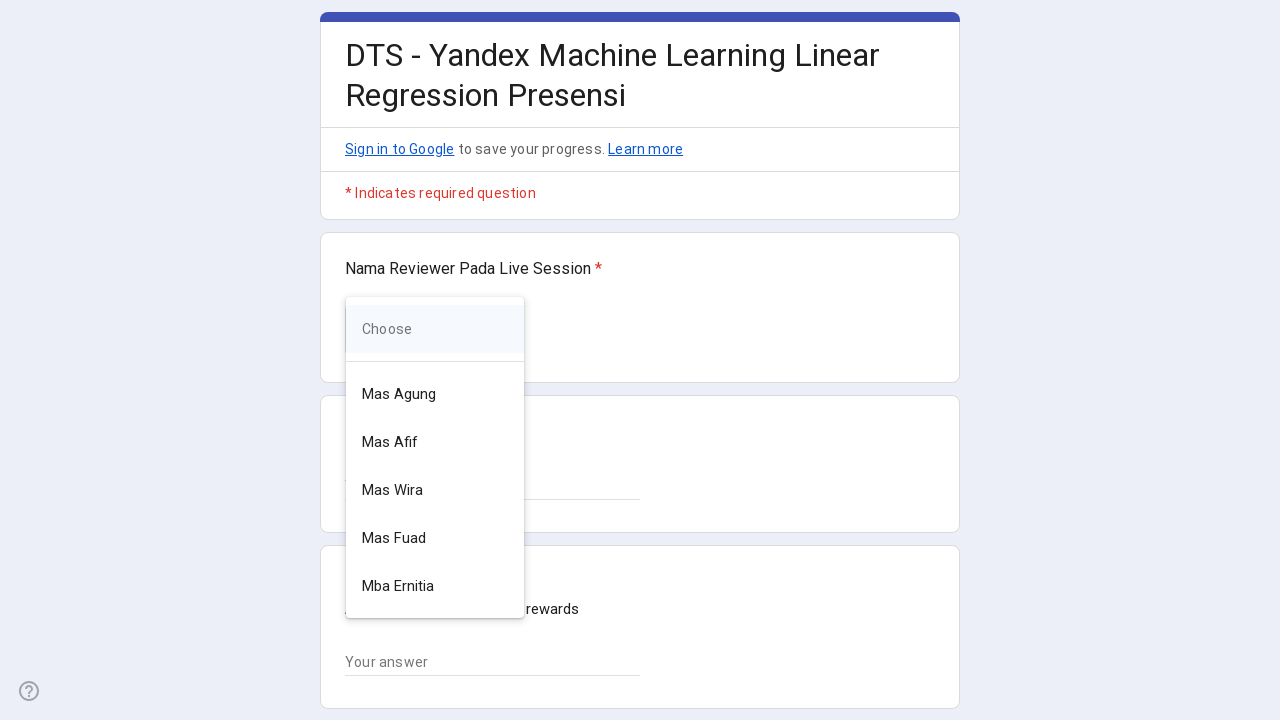

Waited for dropdown selection to complete
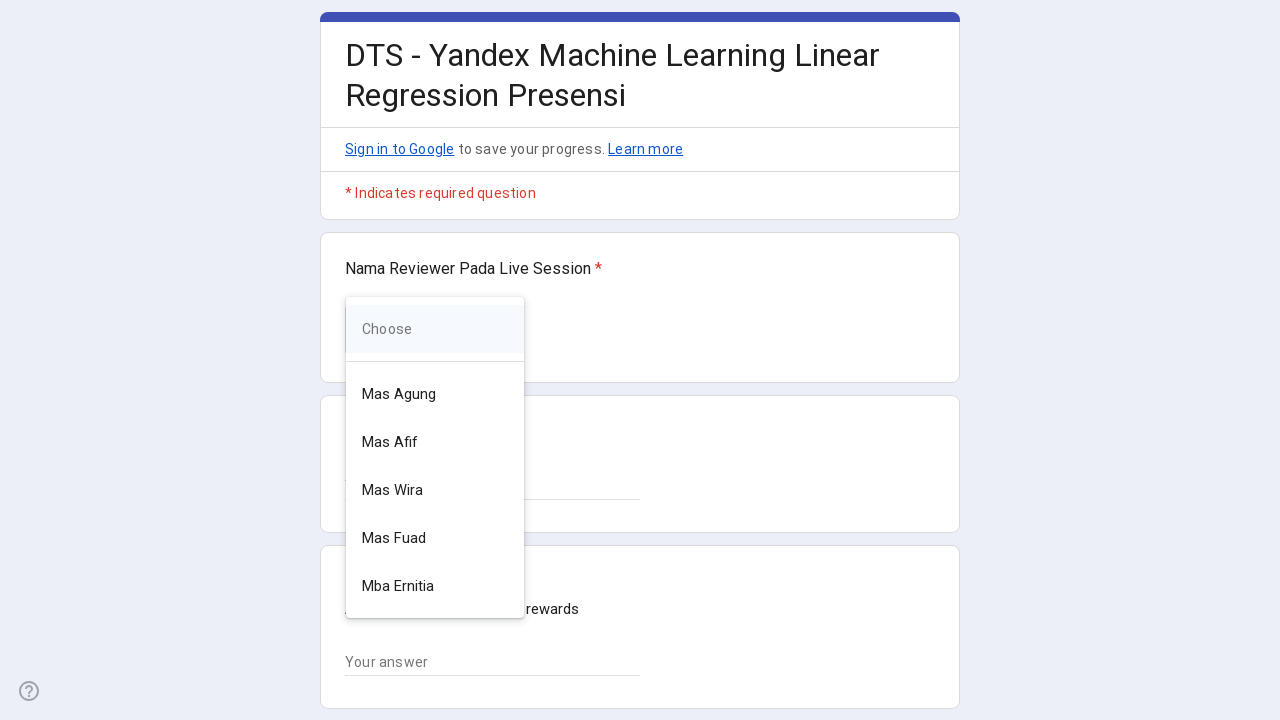

Filled interesting points textarea with random feedback on textarea >> nth=0
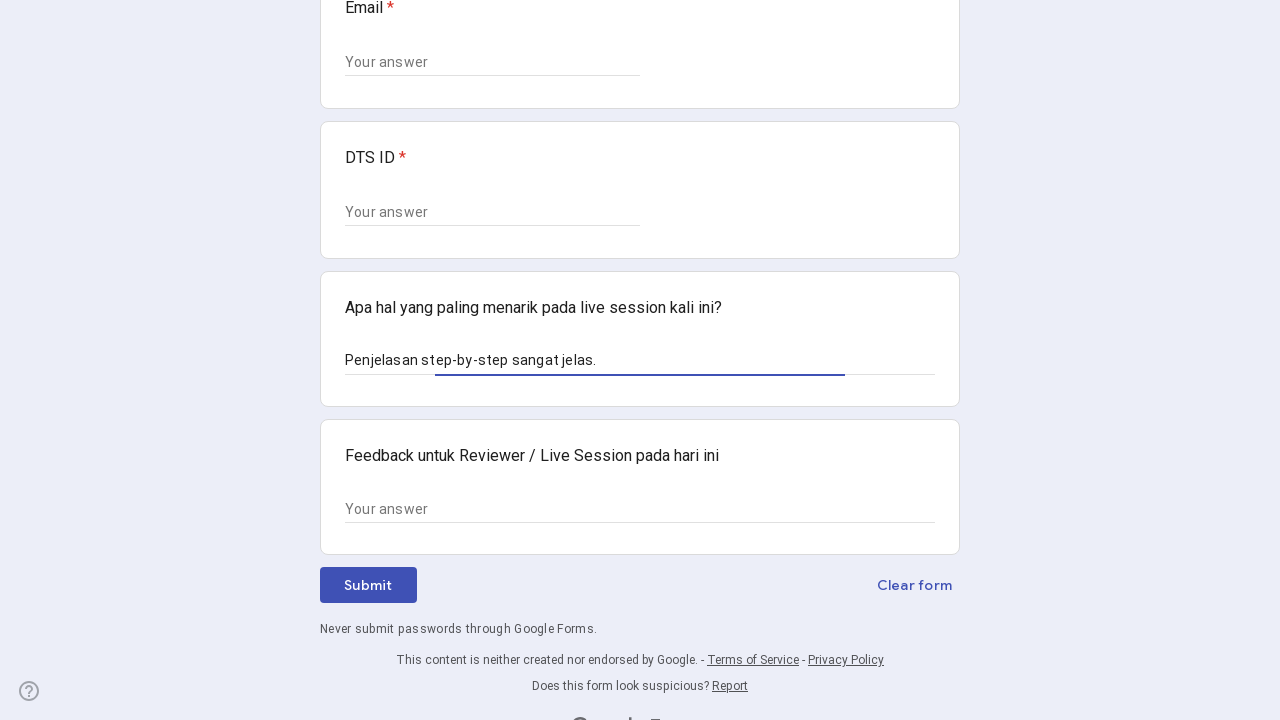

Waited after filling interesting points textarea
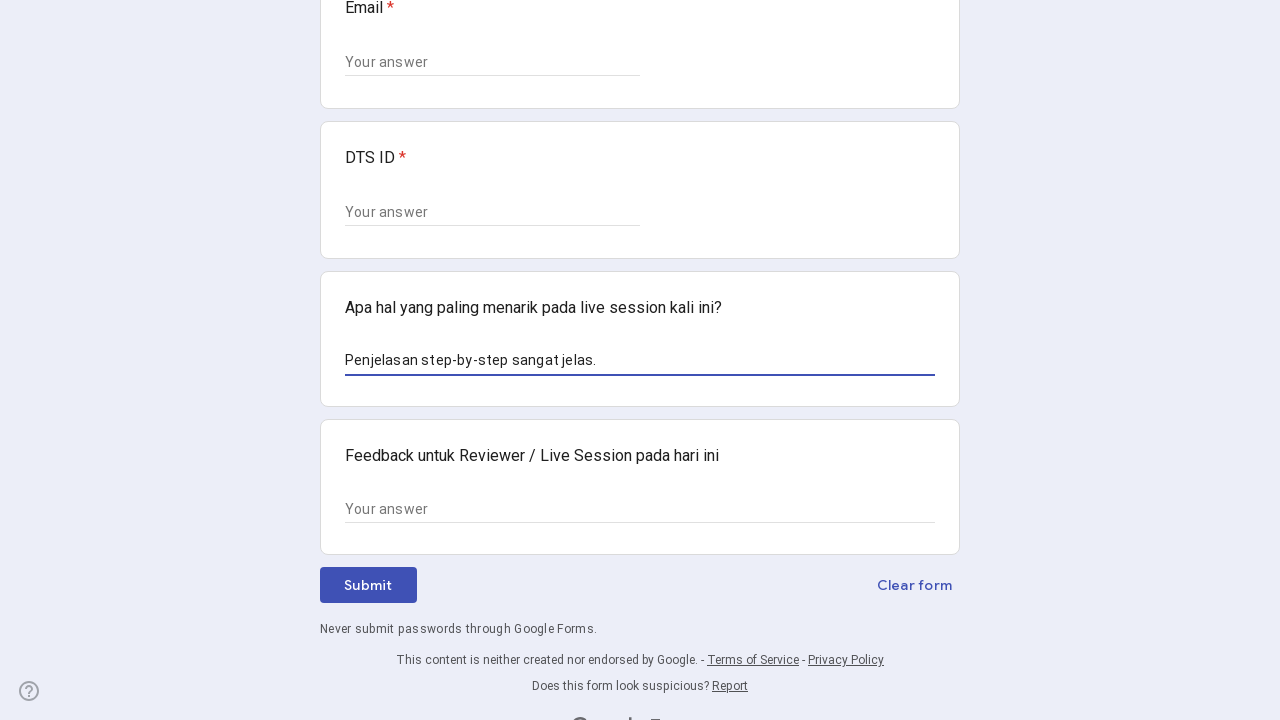

Filled feedback textarea with random feedback on textarea >> nth=1
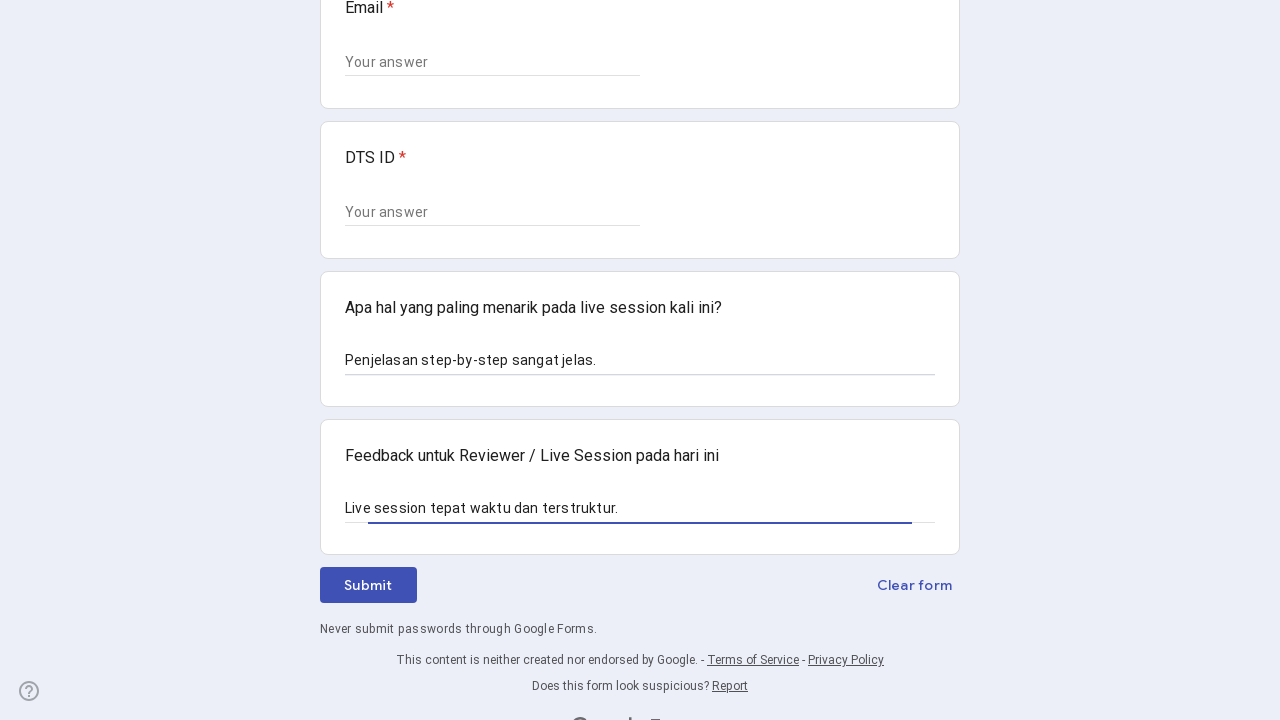

Waited after filling feedback textarea
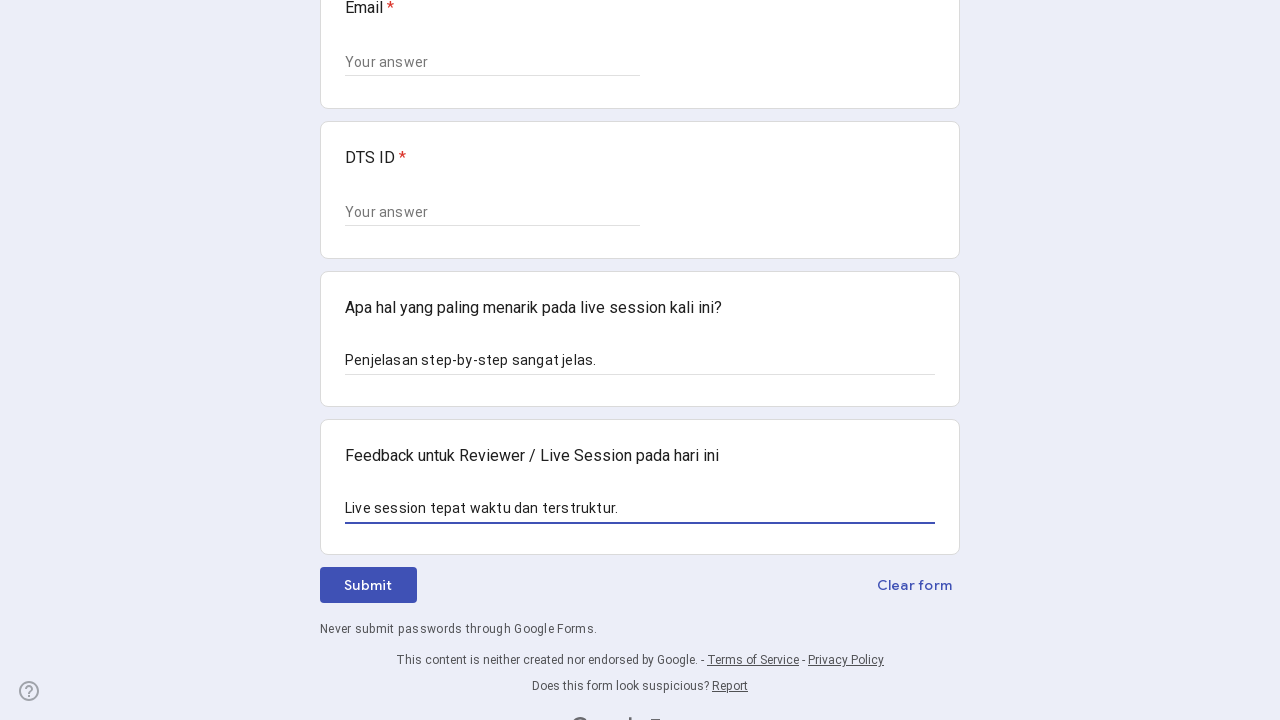

Located submit button by 'Kirim' text
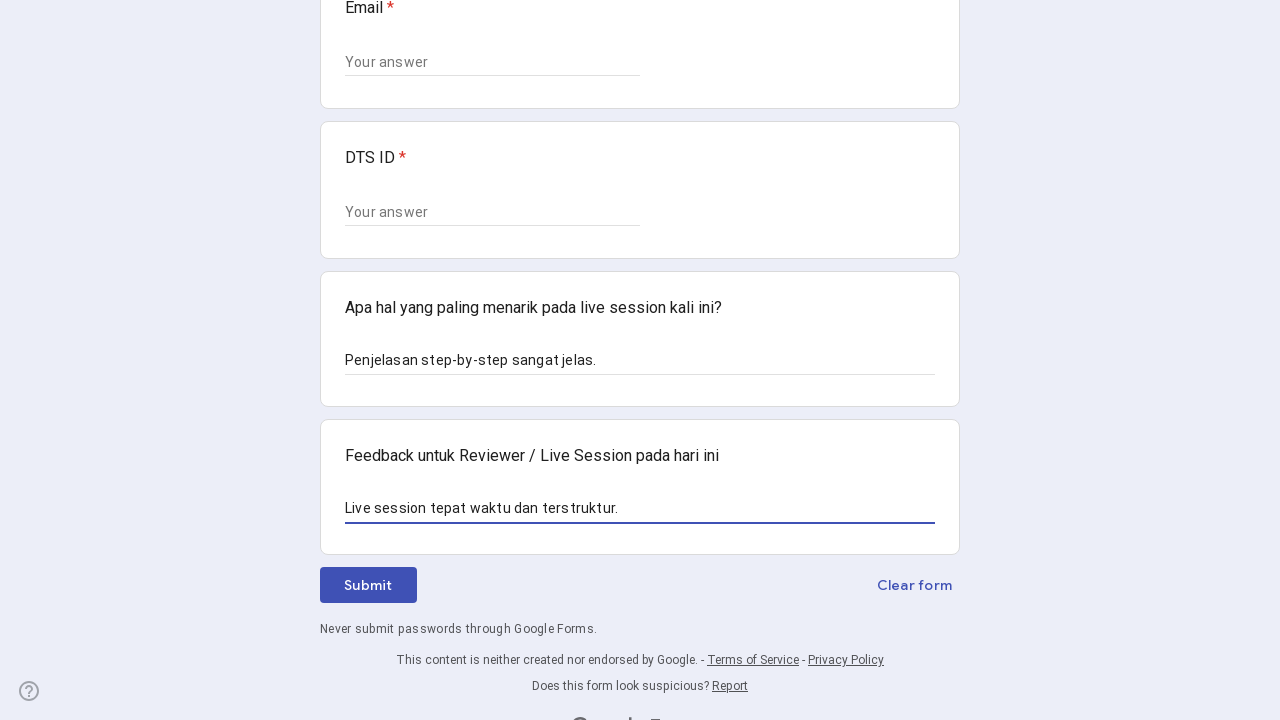

Used fallback method to locate submit button
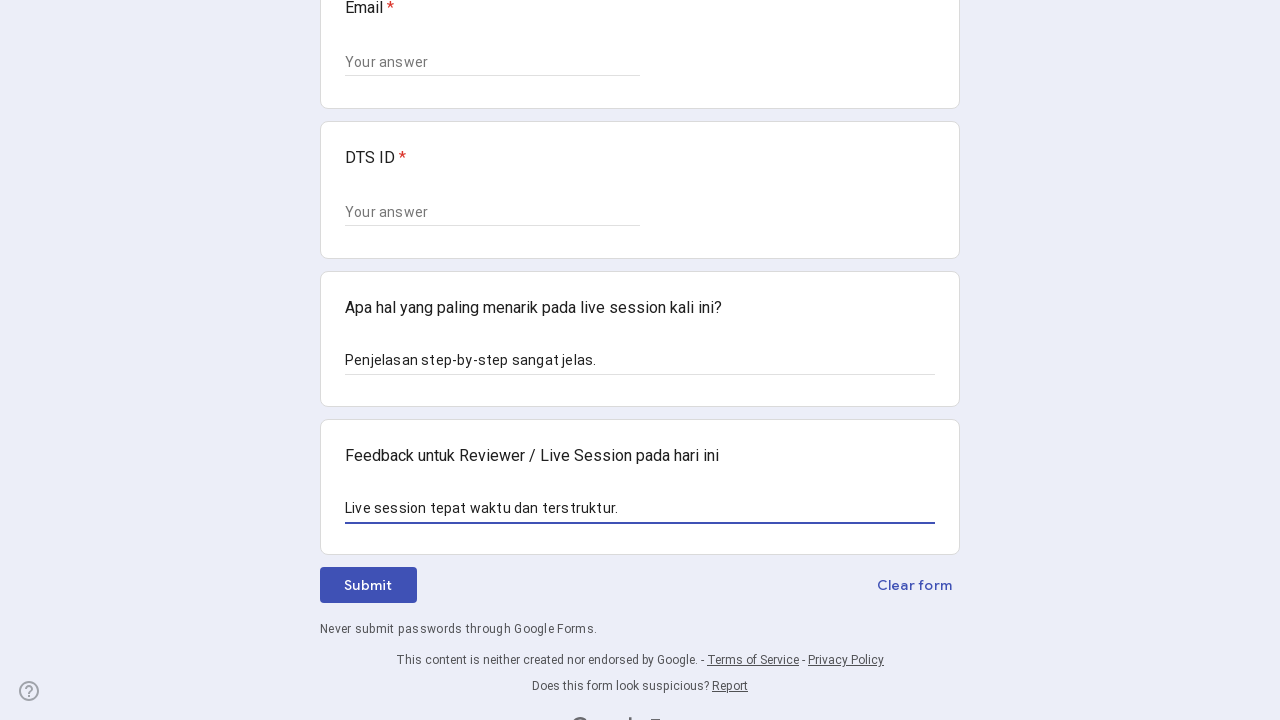

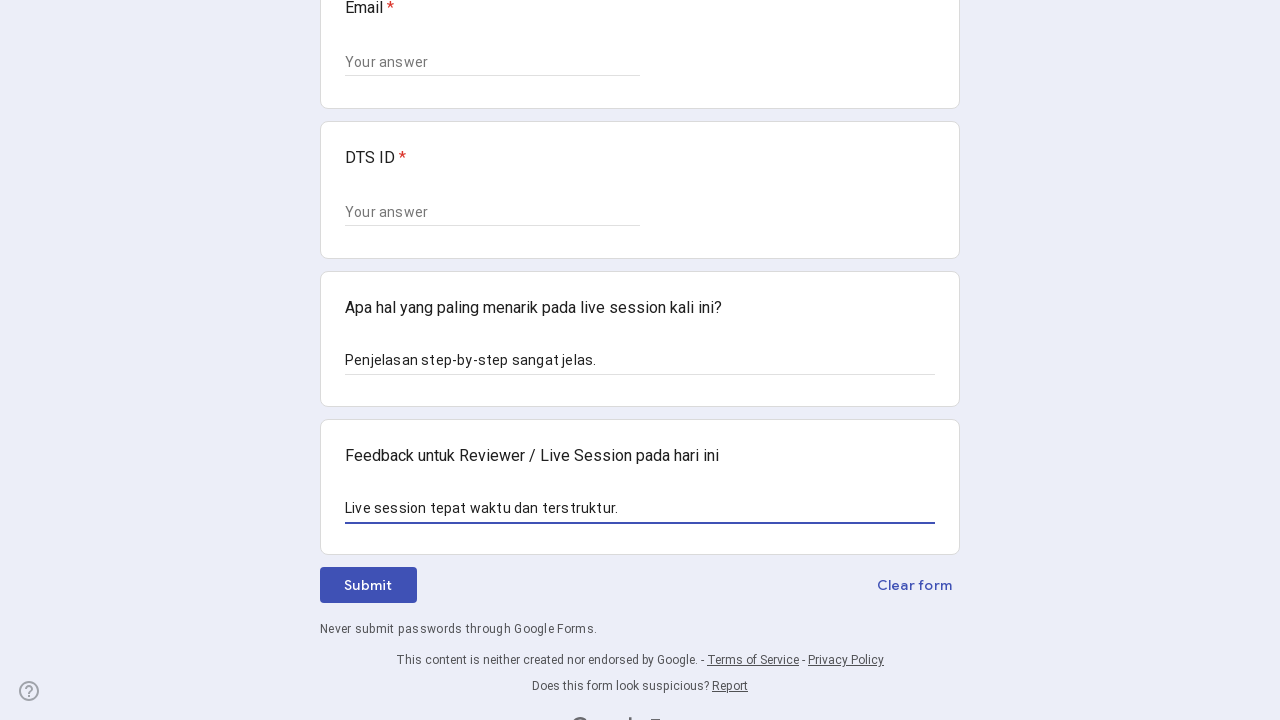